Tests dynamic loading by clicking start button and waiting for content to appear

Starting URL: https://the-internet.herokuapp.com/dynamic_loading/2

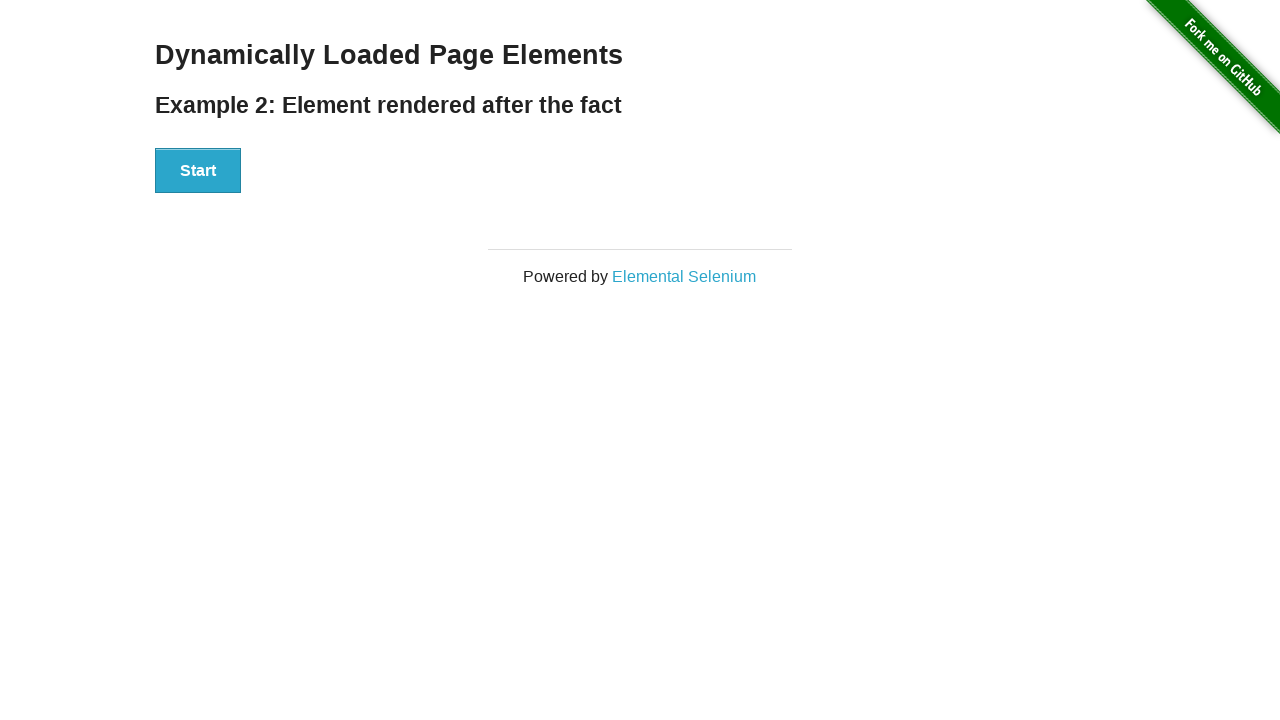

Clicked Start button to trigger dynamic loading at (198, 171) on #start button
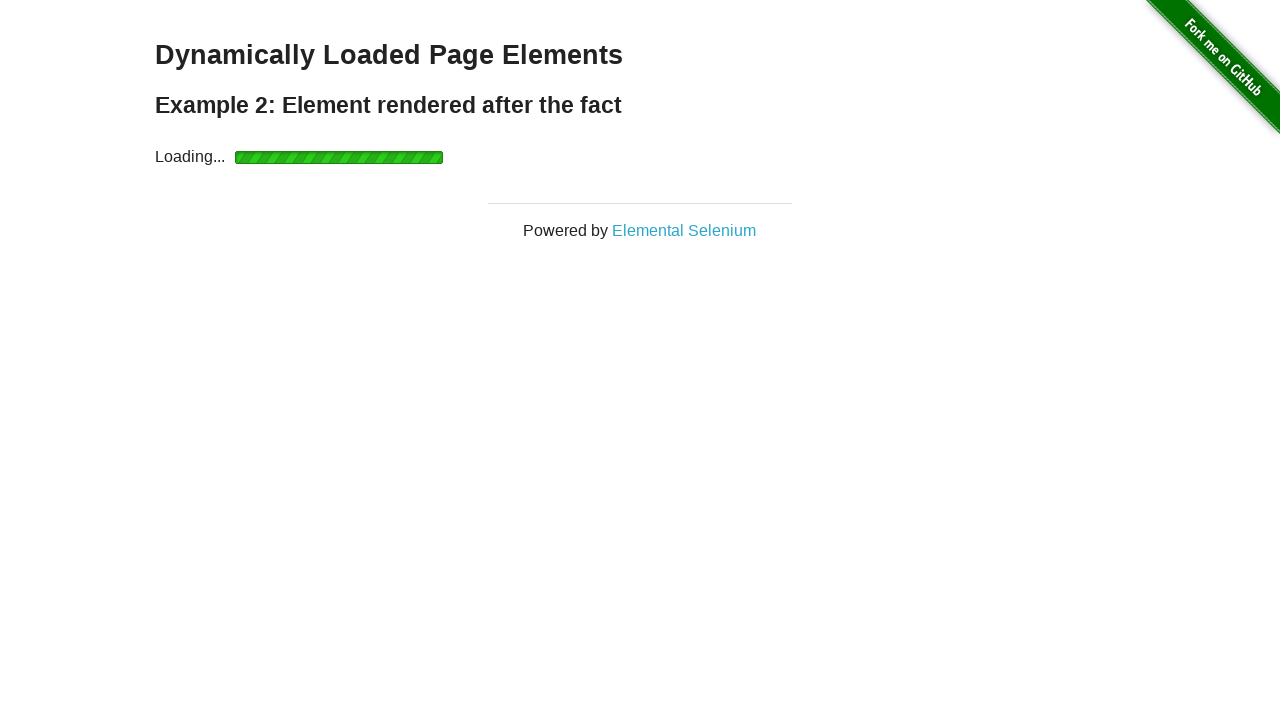

Finish element appeared after dynamic loading completed
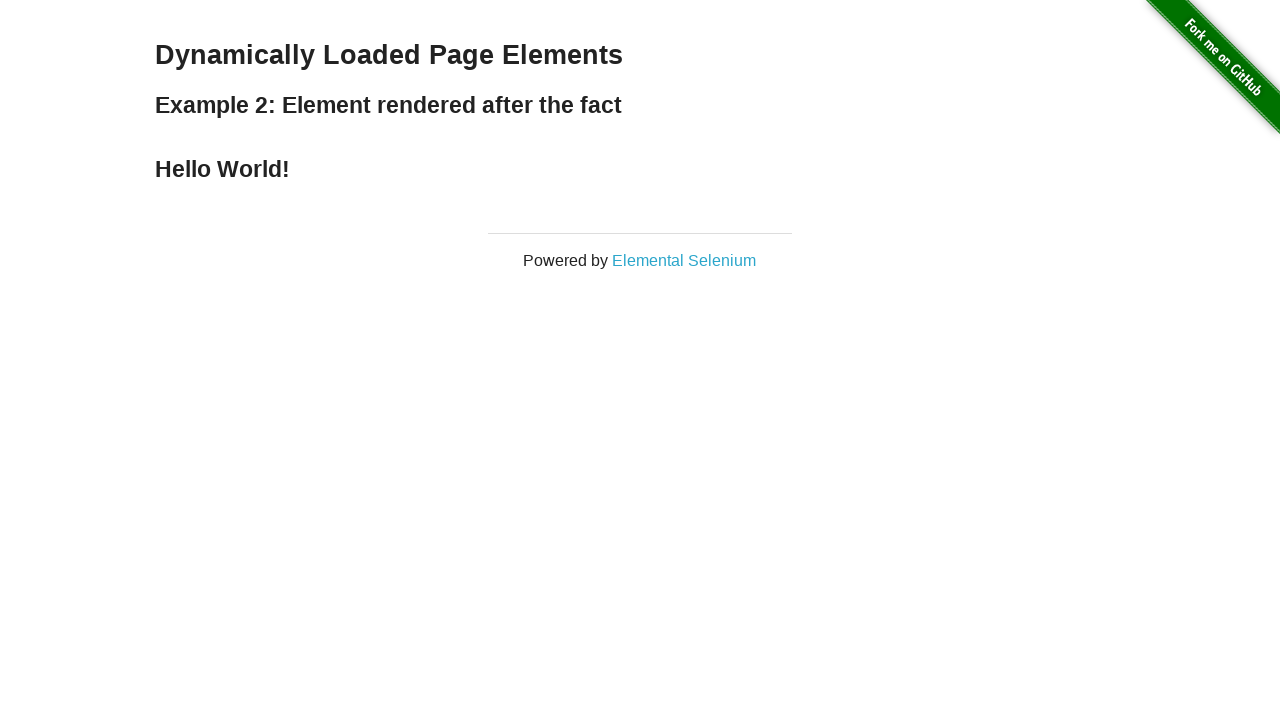

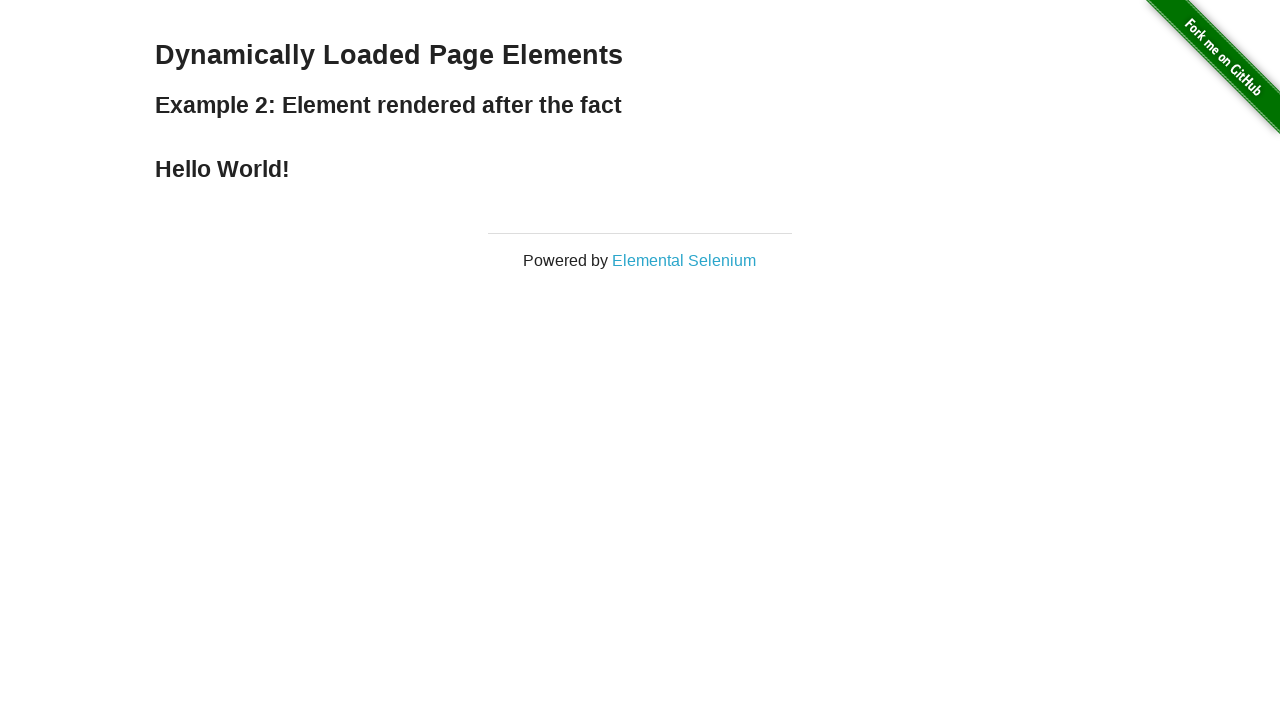